Navigates to eroomrent.in homepage and clicks on the Contact link to verify navigation works correctly

Starting URL: https://eroomrent.in

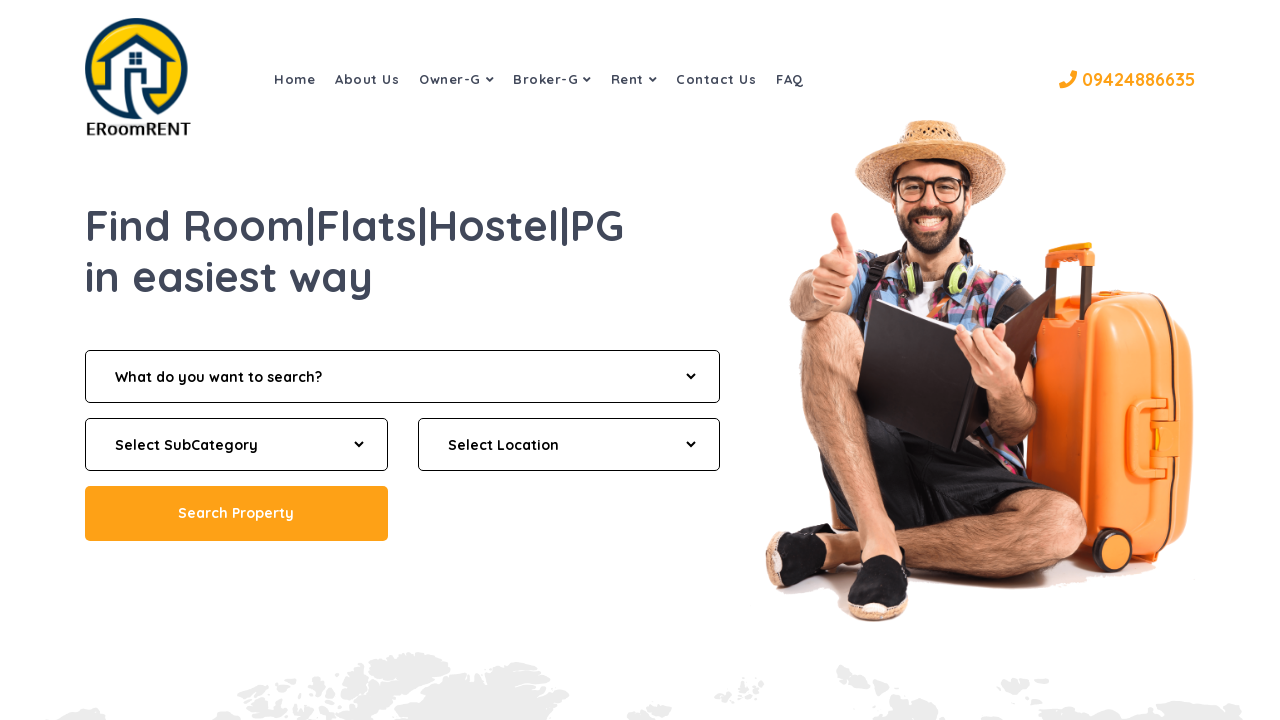

Clicked on the Contact link at (716, 79) on a:has-text('Contact')
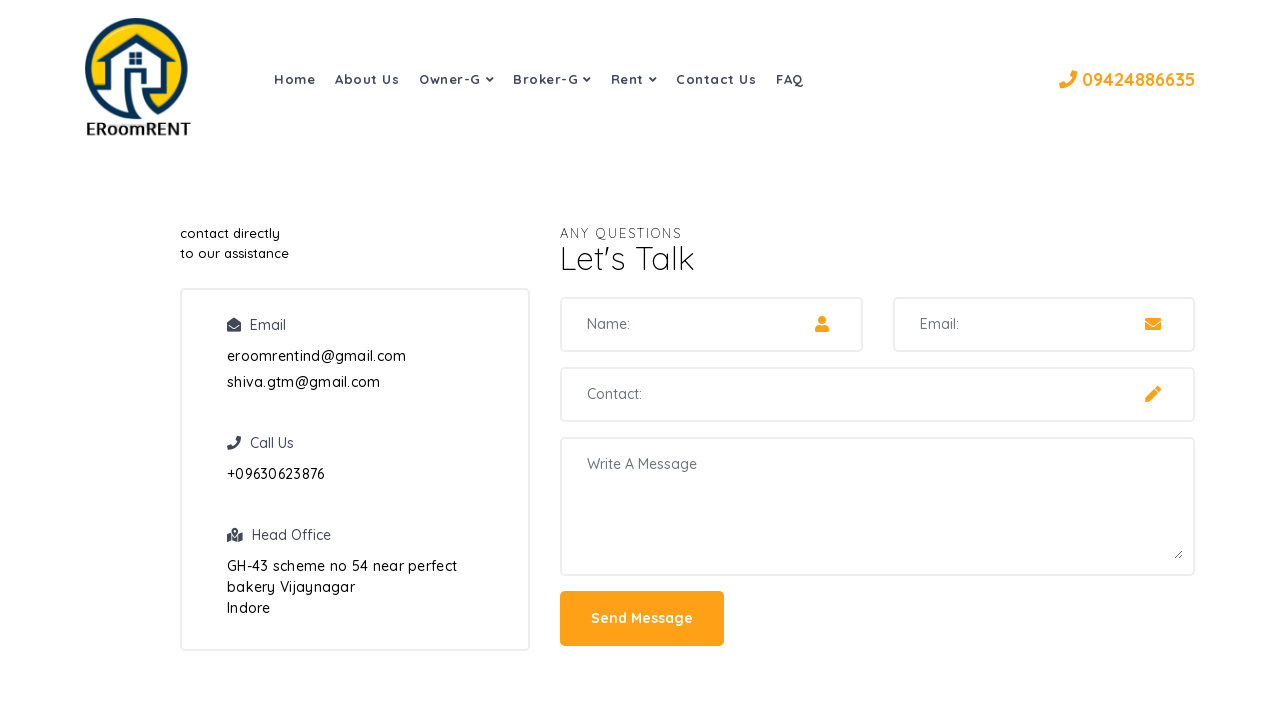

Page navigation completed and network idle
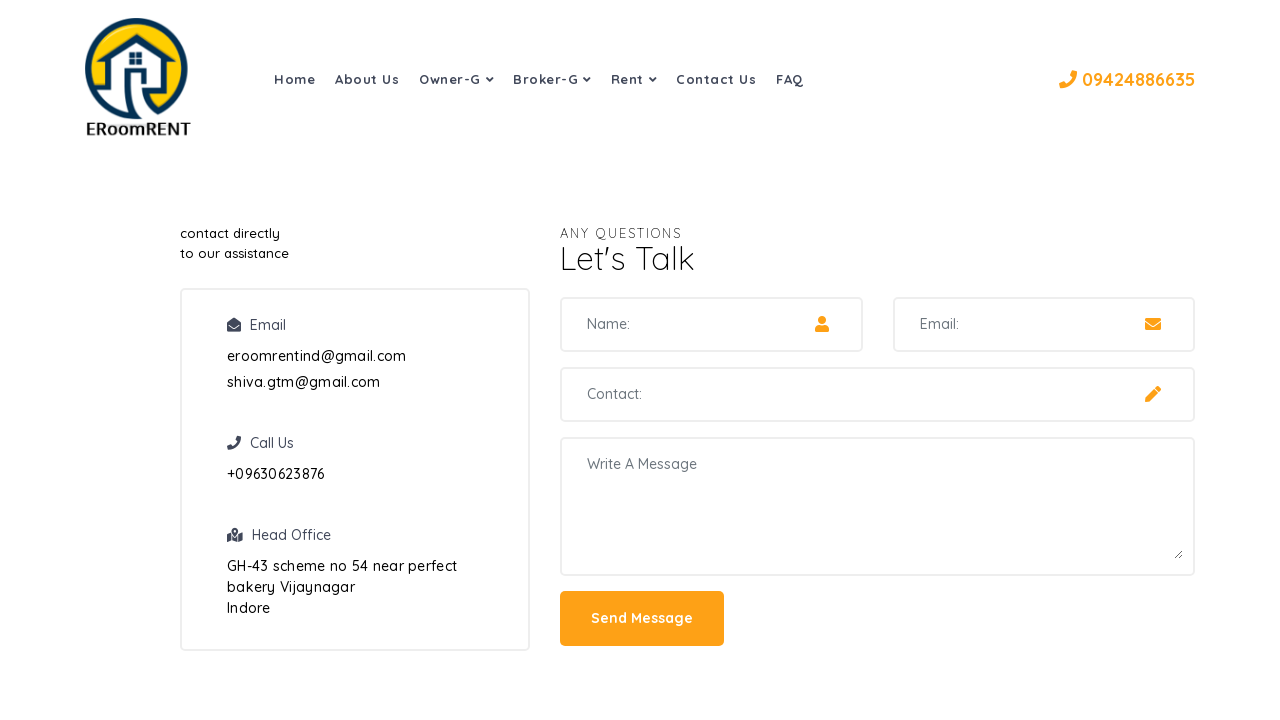

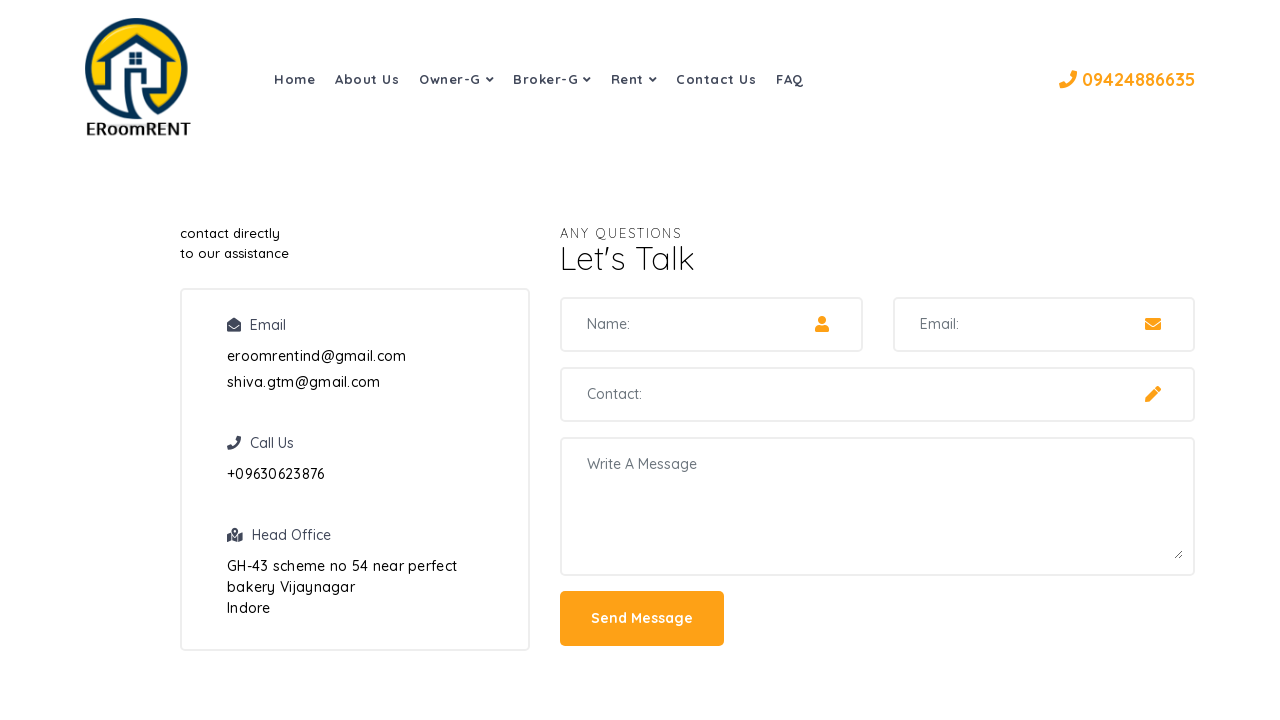